Tests search input functionality by extracting text from page headlines and entering them into the search box

Starting URL: https://kenh14.vn/

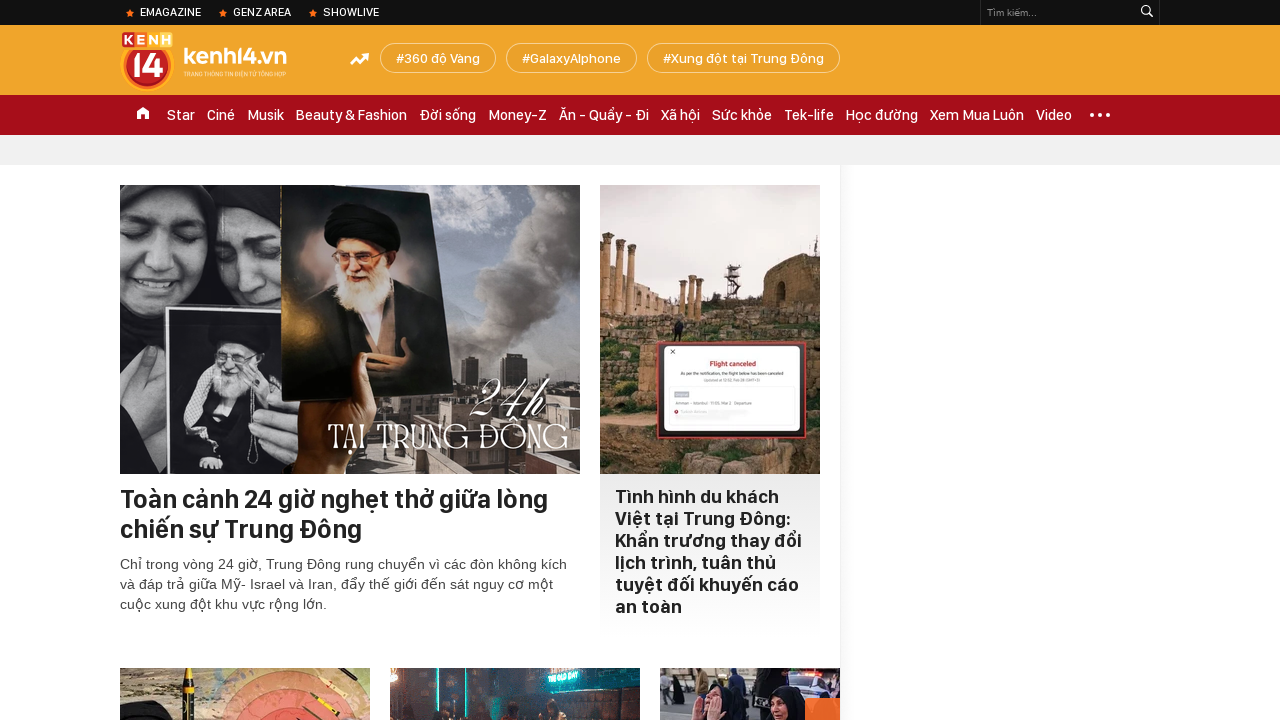

Waited for search input field to load
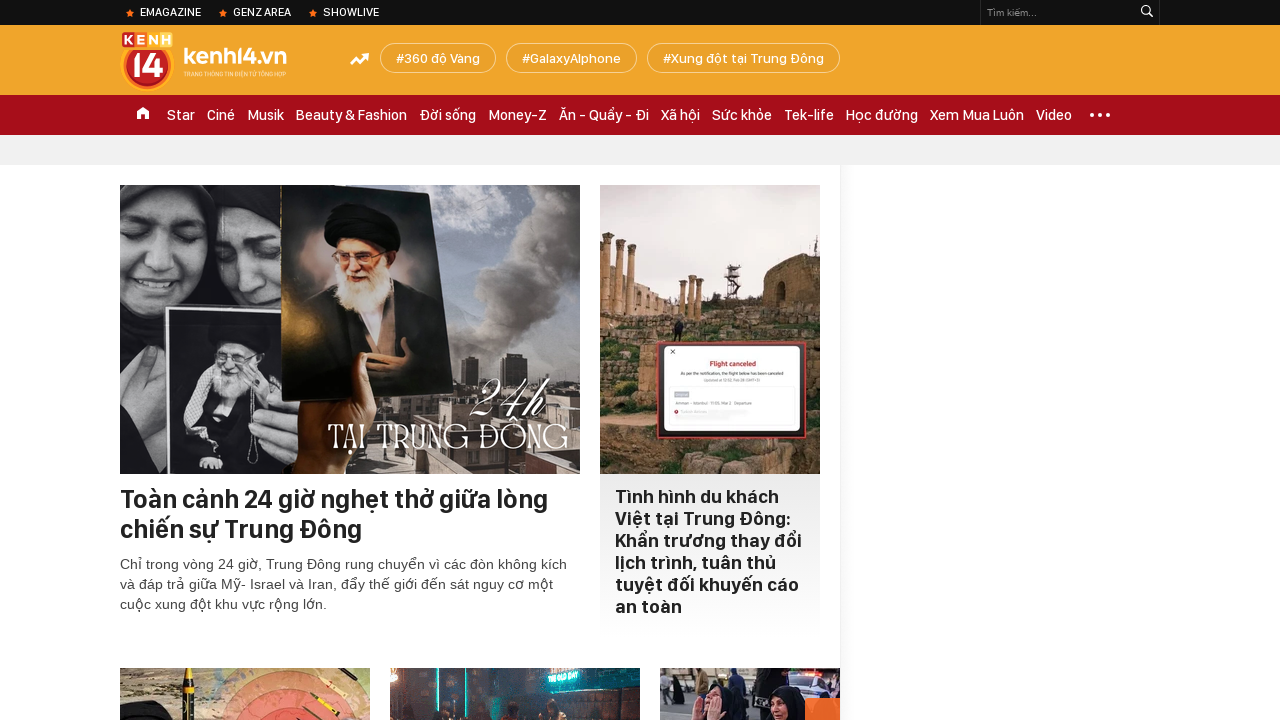

Located search input element
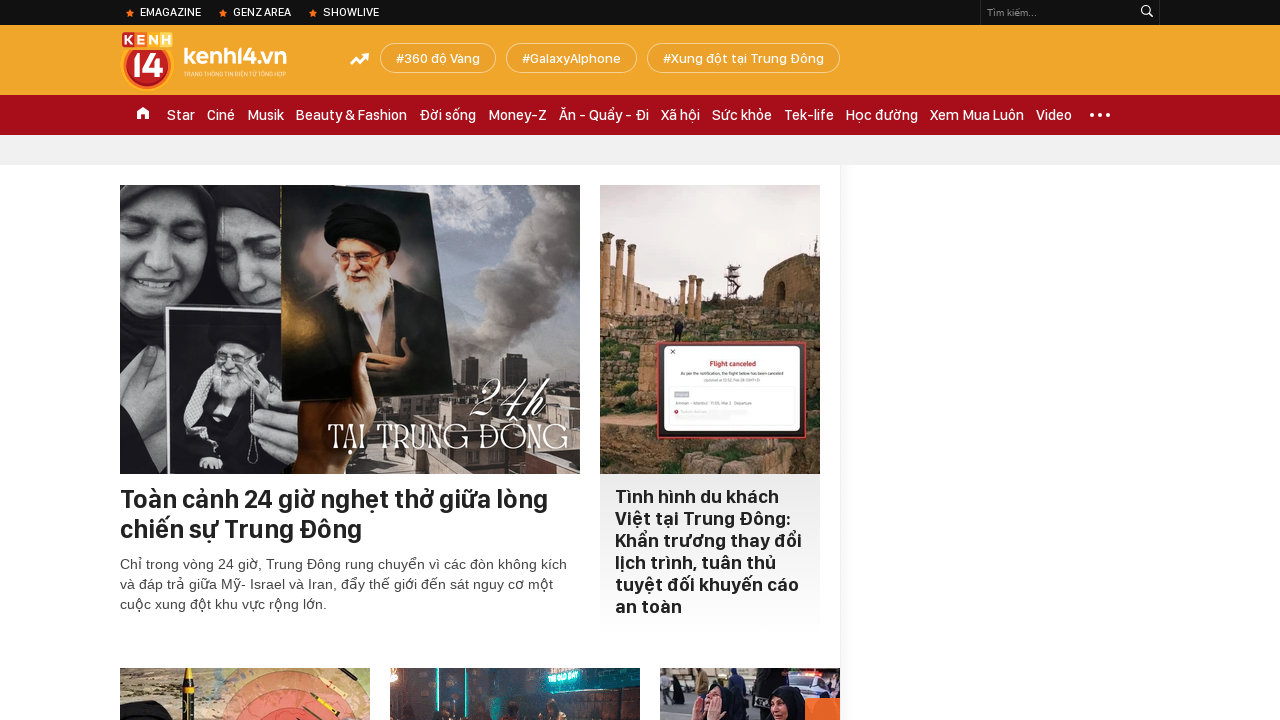

Located first headline element
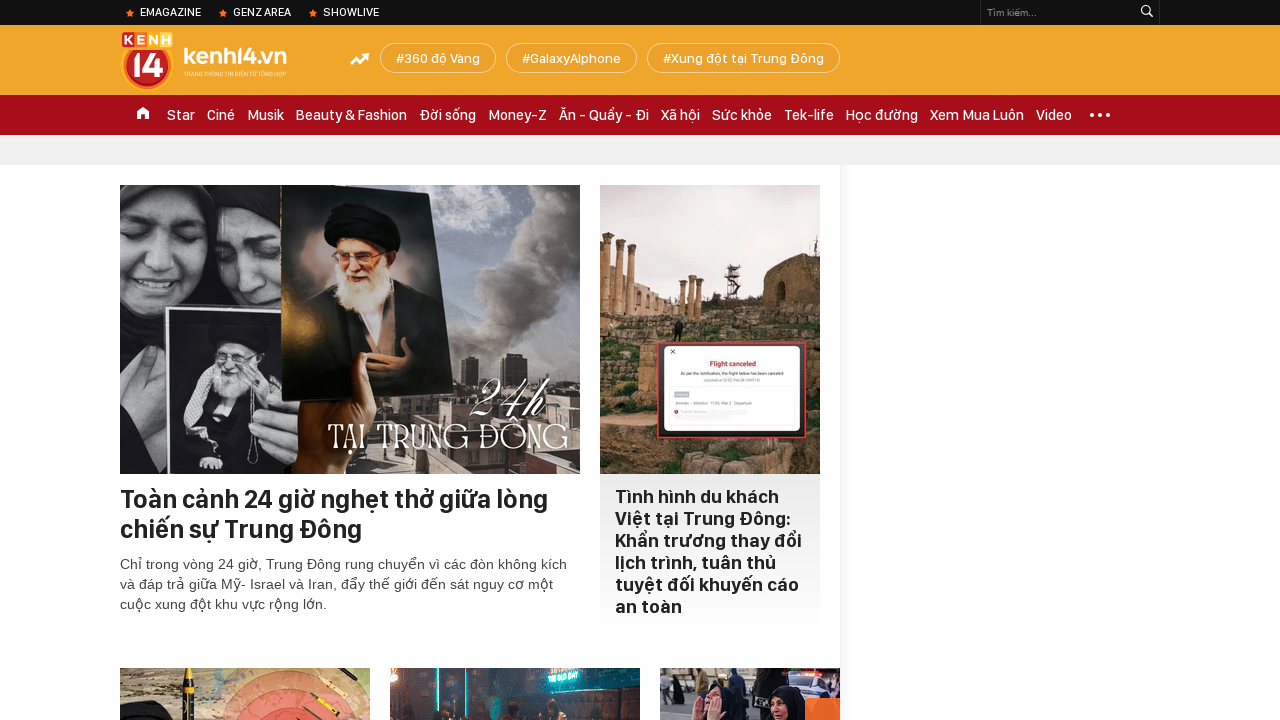

Waited for first headline to be visible
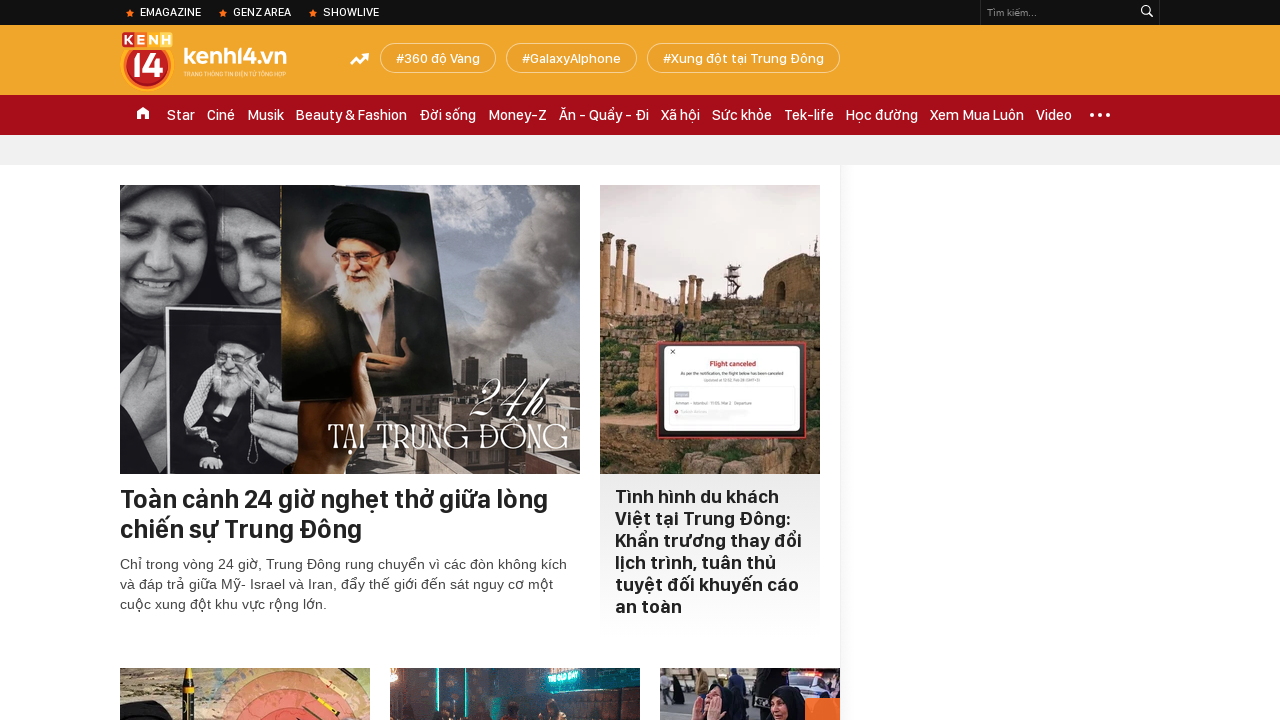

Extracted text from first headline: '
                        
                            Toàn cảnh 24 giờ nghẹt thở giữa lòng chiến sự Trung Đông
                        
                    '
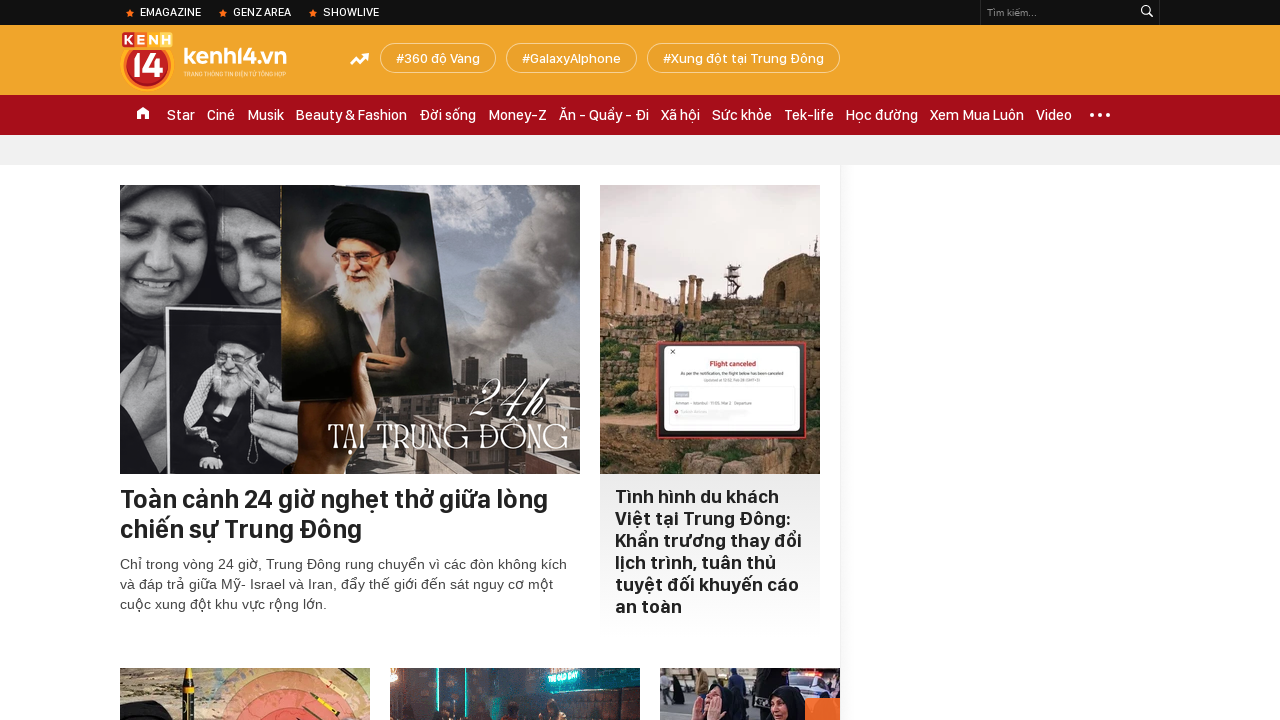

Entered first headline text into search box on #searchinput
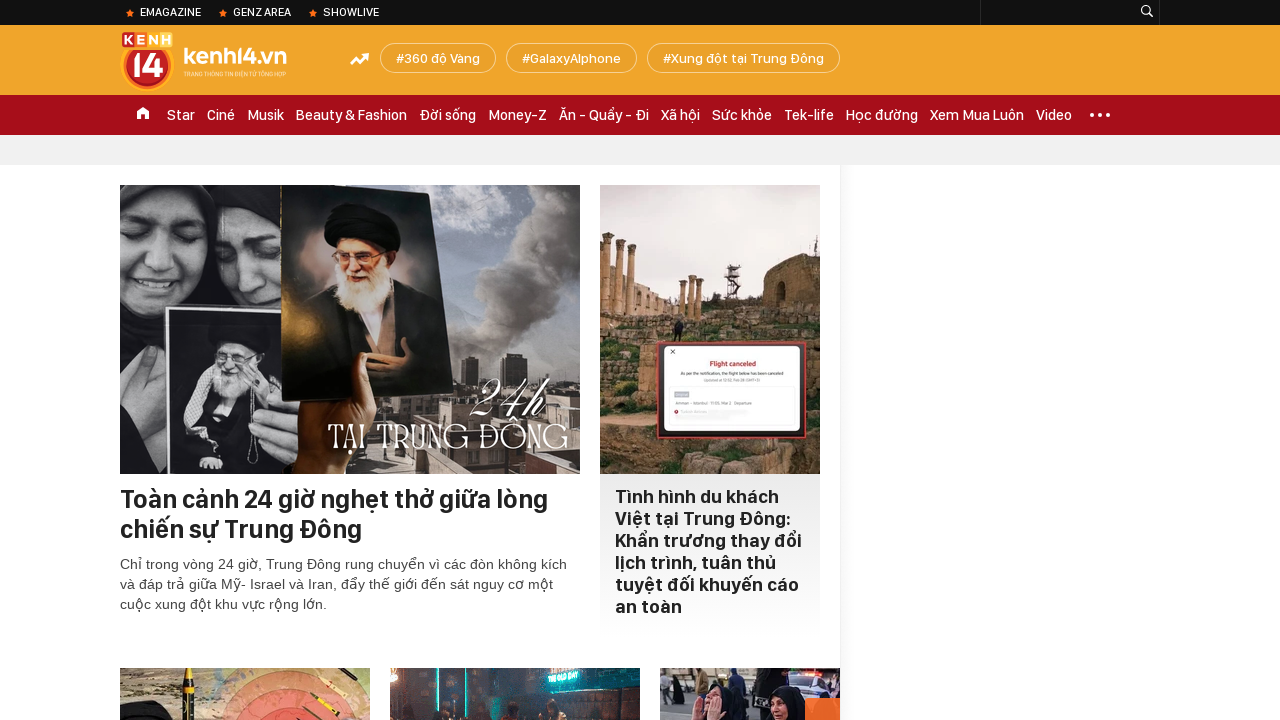

Cleared search box on #searchinput
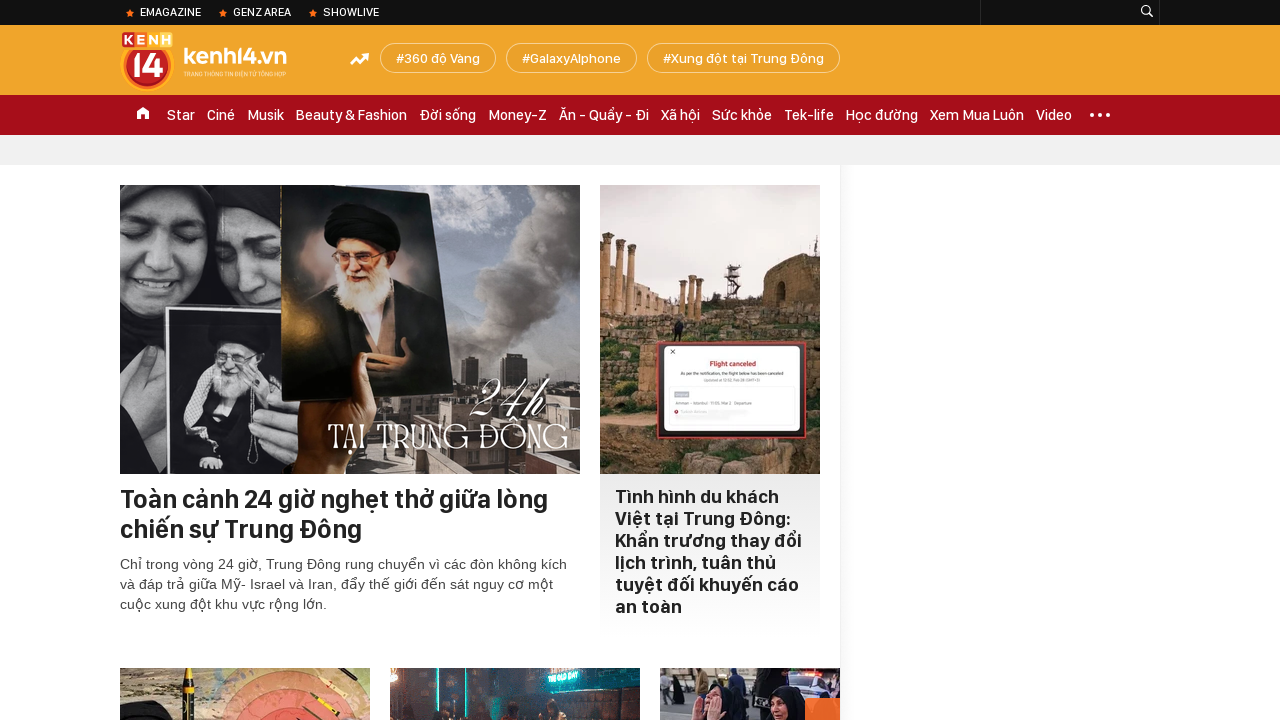

Located second headline element
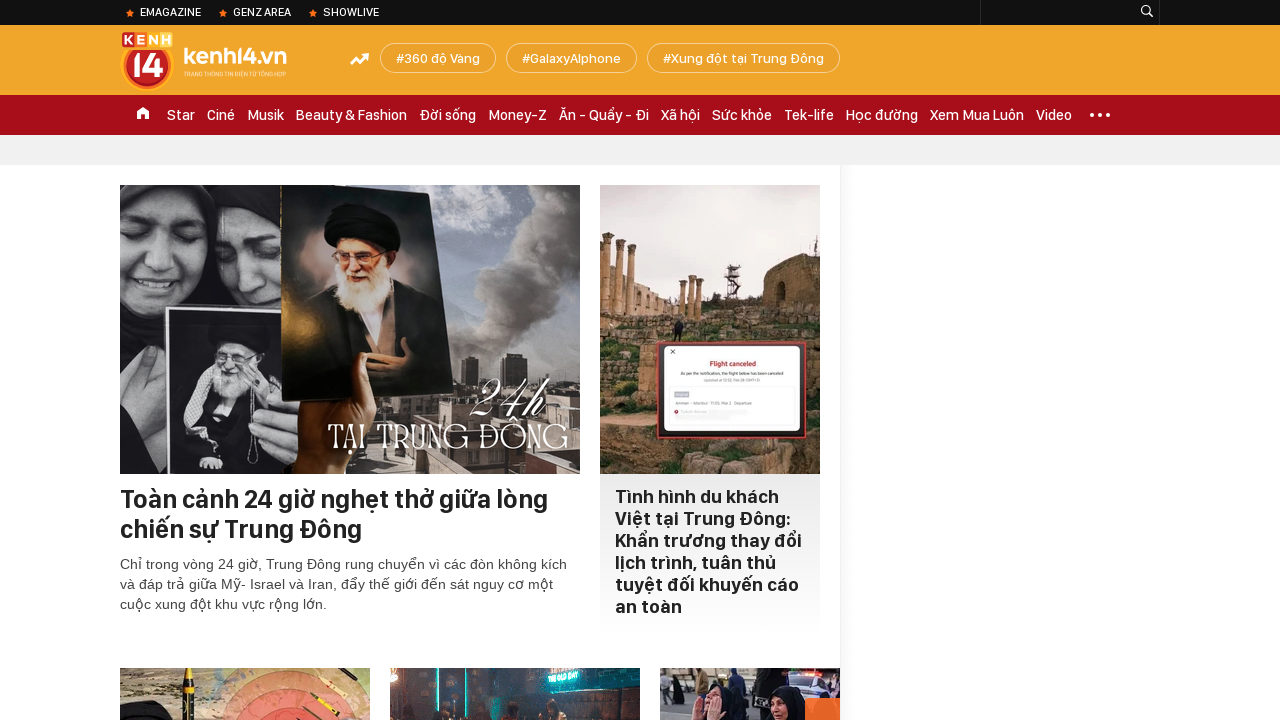

Extracted text from second headline: '
                            Tình hình du khách Việt tại Trung Đông: Khẩn trương thay đổi lịch trình, tuân thủ tuyệt đối khuyến cáo an toàn
                        '
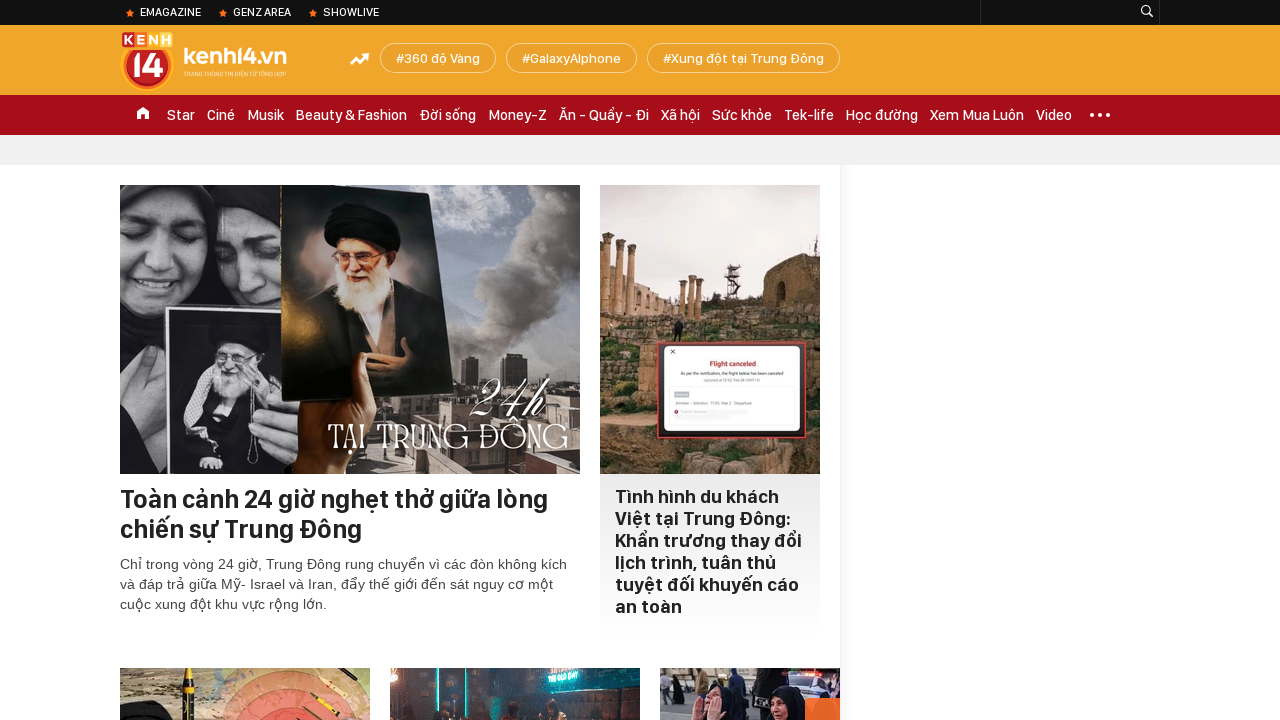

Entered second headline text into search box on #searchinput
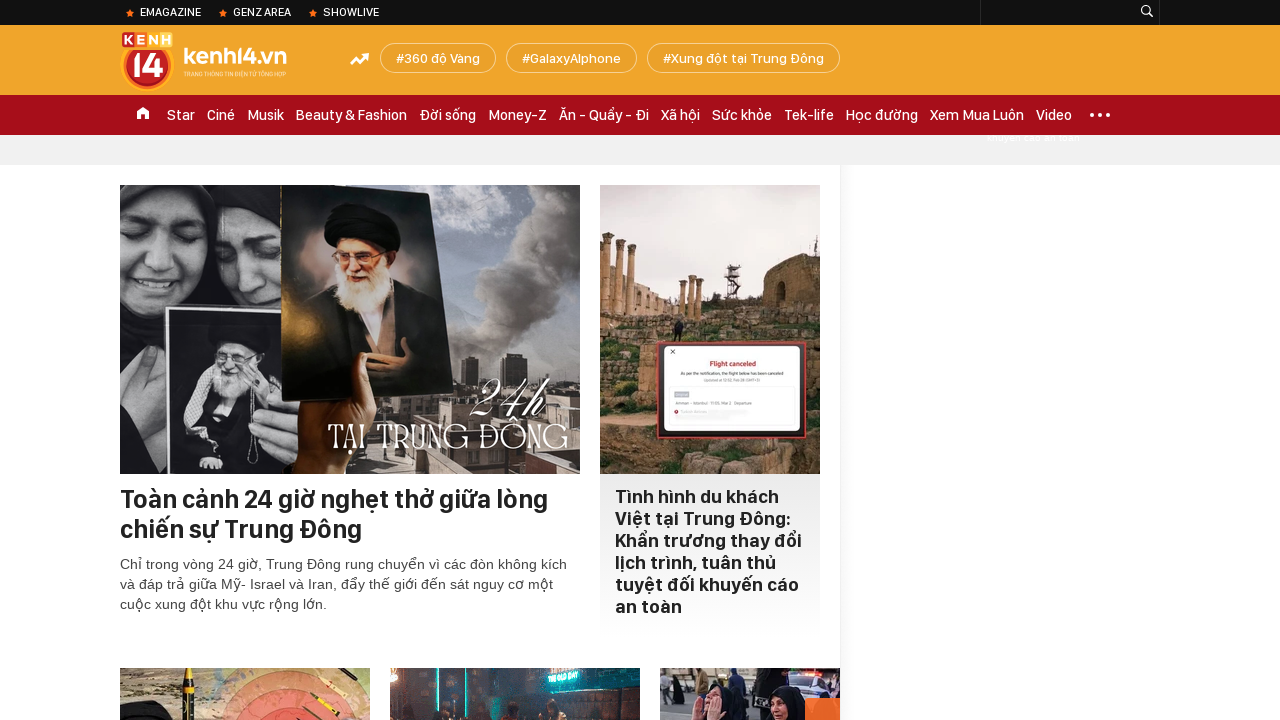

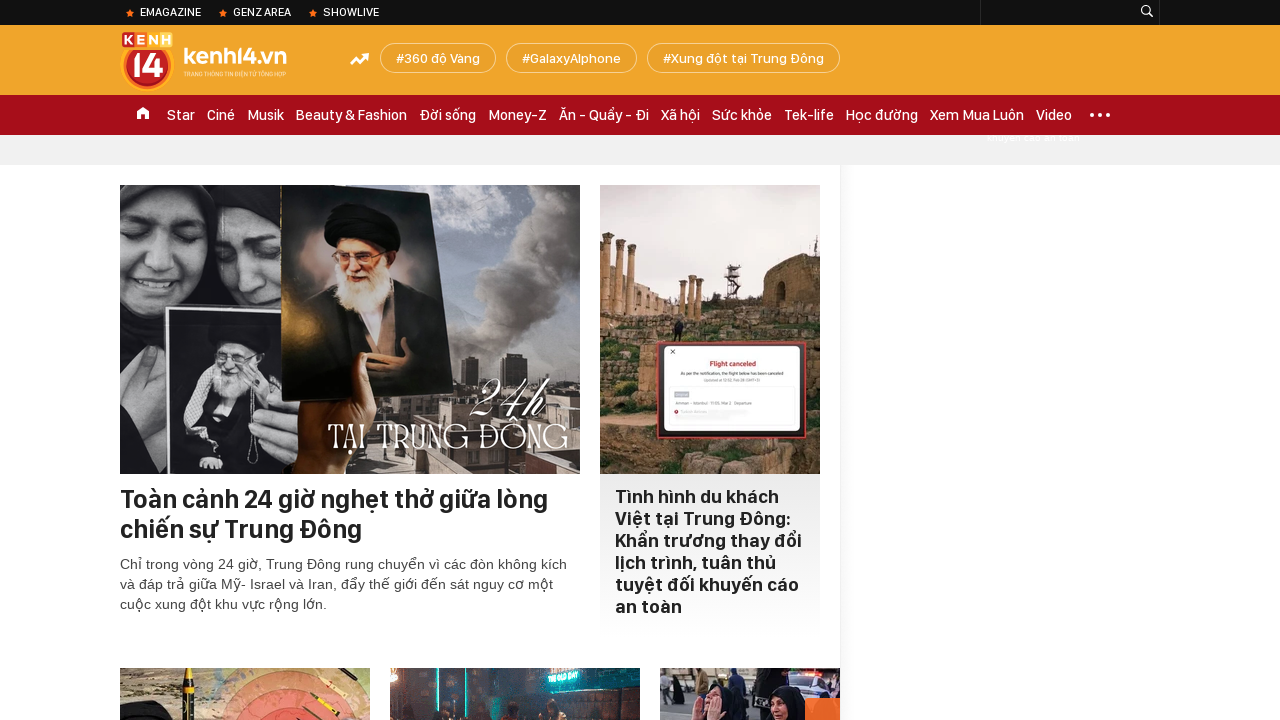